Verifies that at least one laptop product is listed in the Laptops category by clicking the category filter and checking for visible laptop cards.

Starting URL: https://www.demoblaze.com/

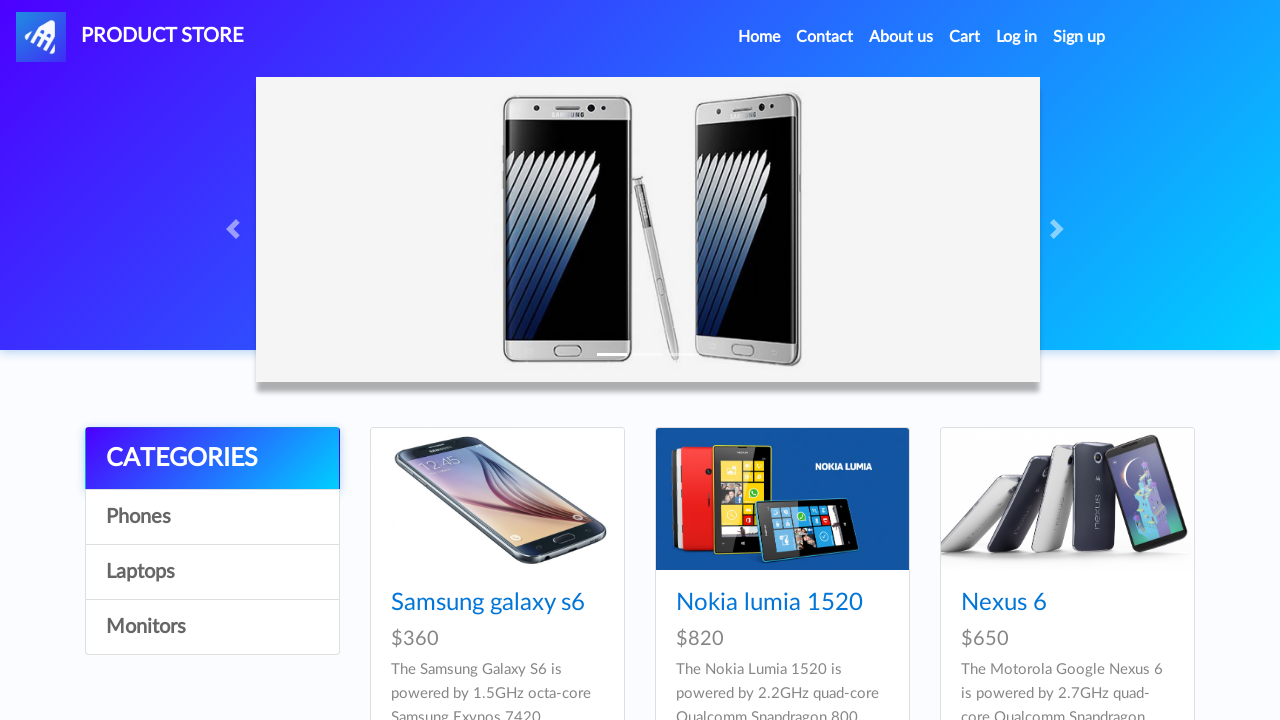

Page fully loaded
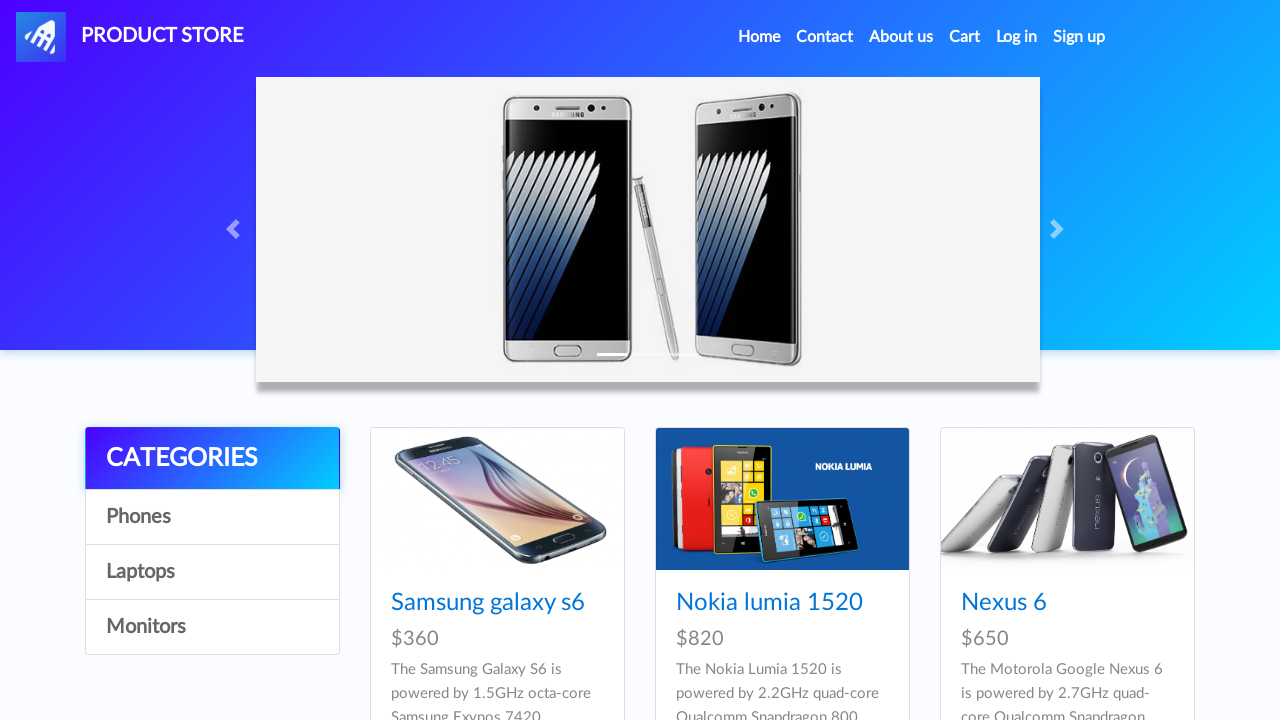

Category list items are visible
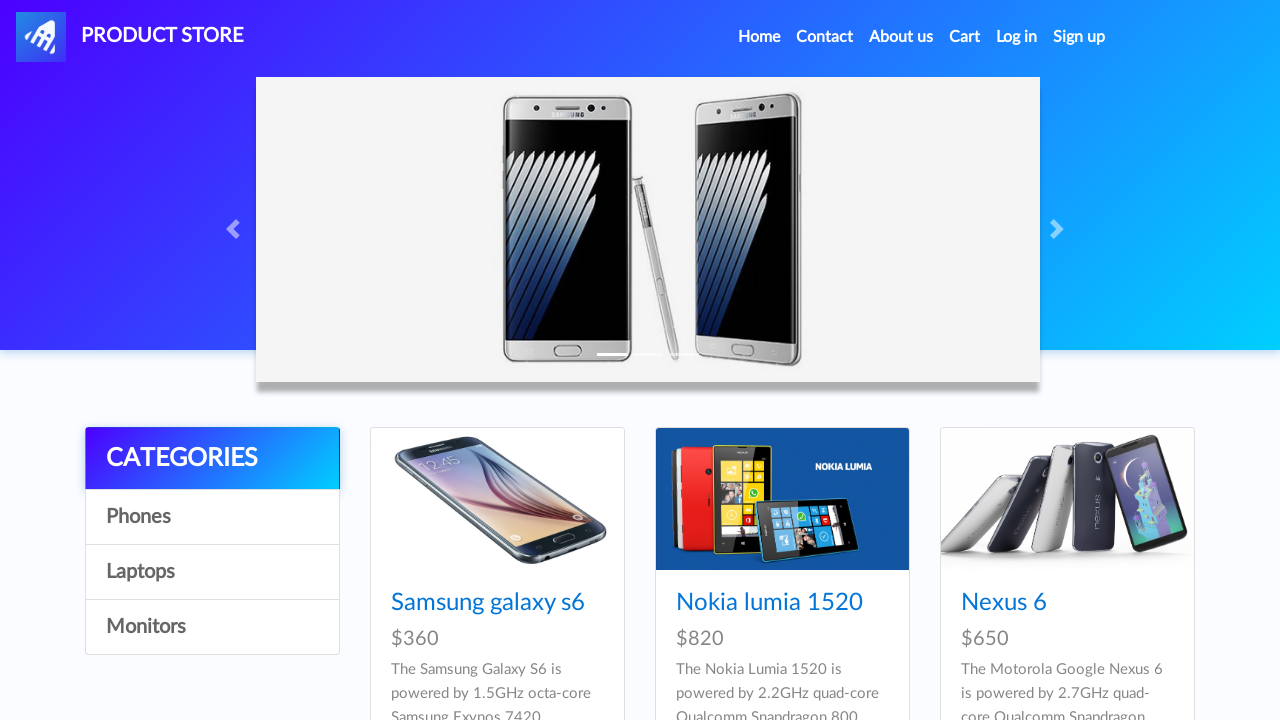

Clicked on Laptops category filter at (212, 572) on a:has-text('Laptops')
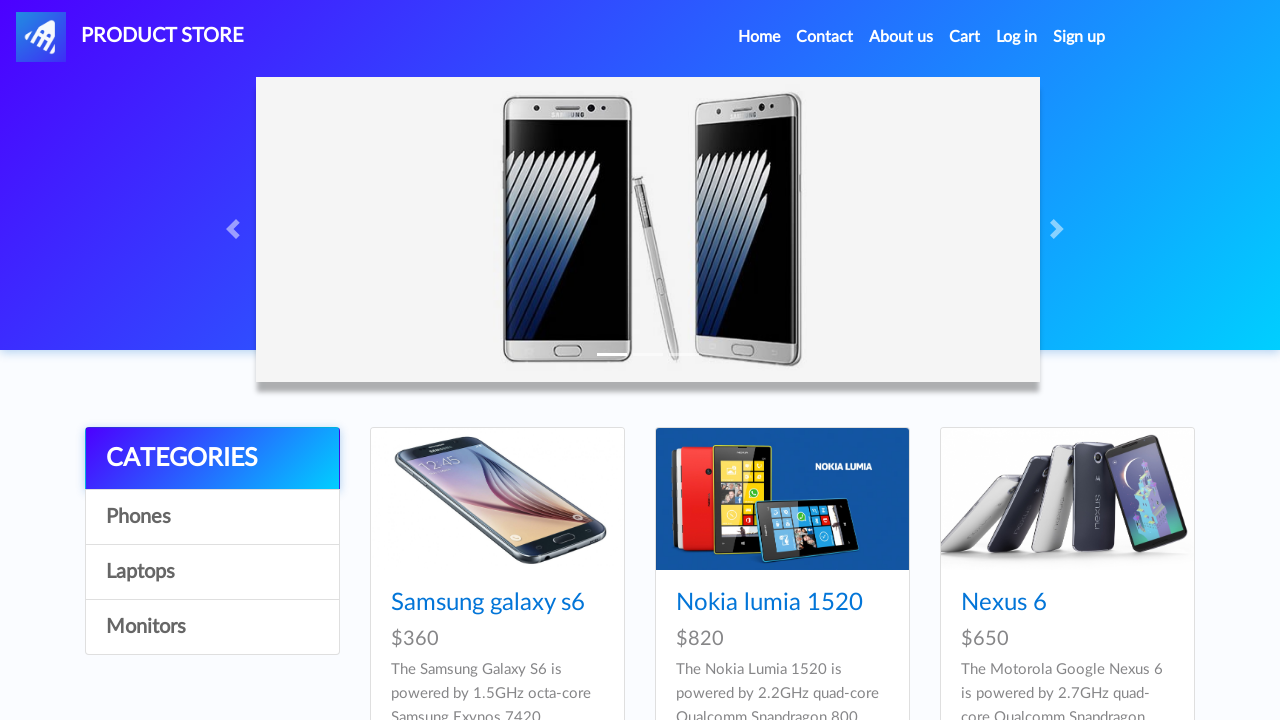

Laptop product cards loaded
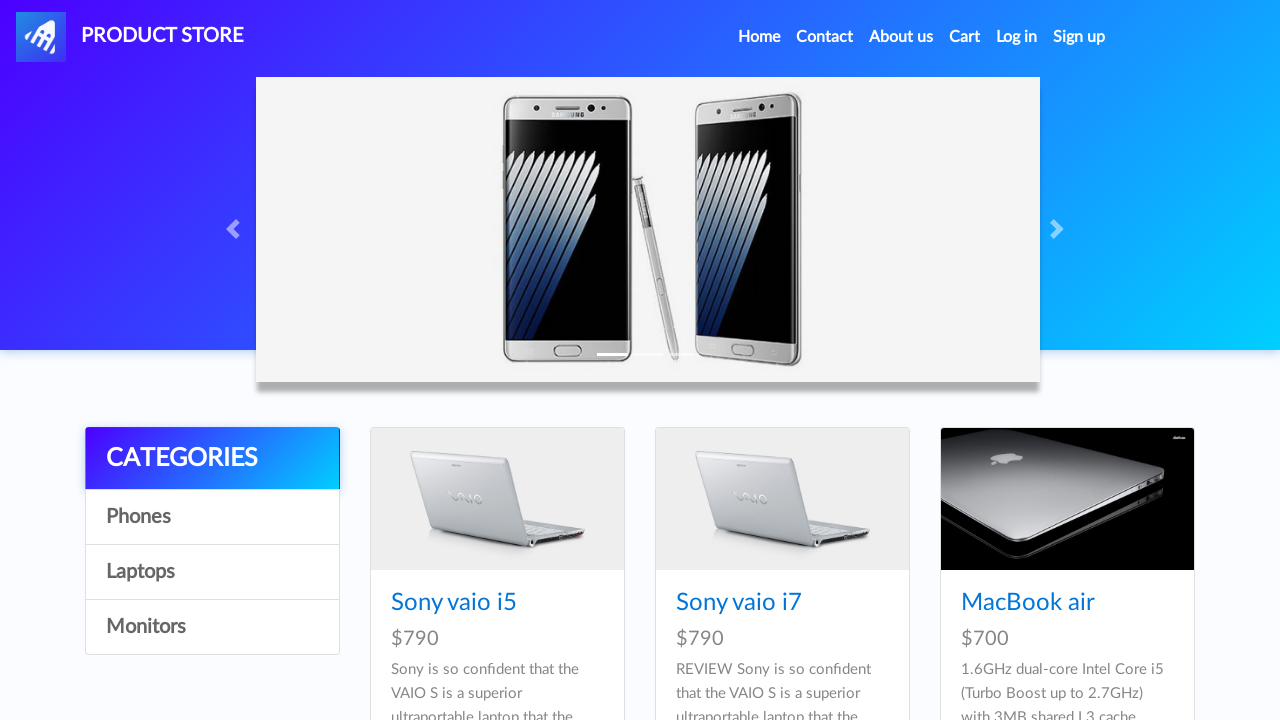

Found 6 laptop product card(s)
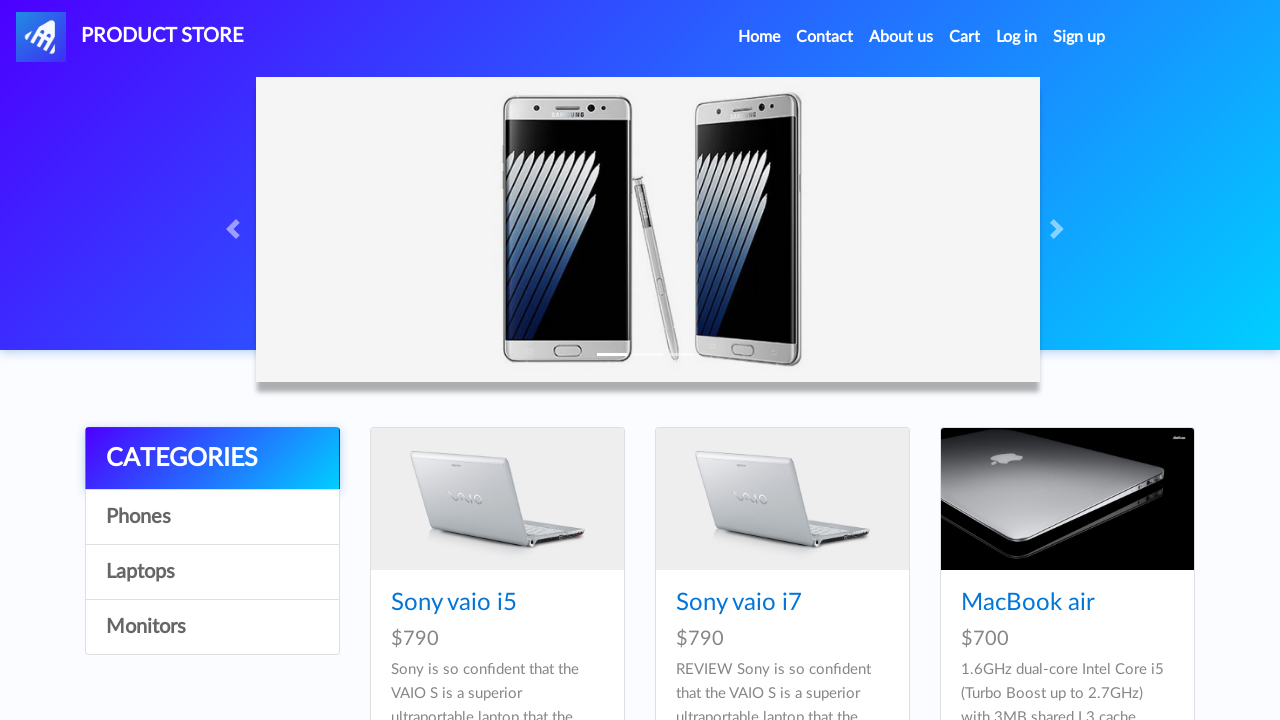

Assertion passed: at least one laptop product is listed
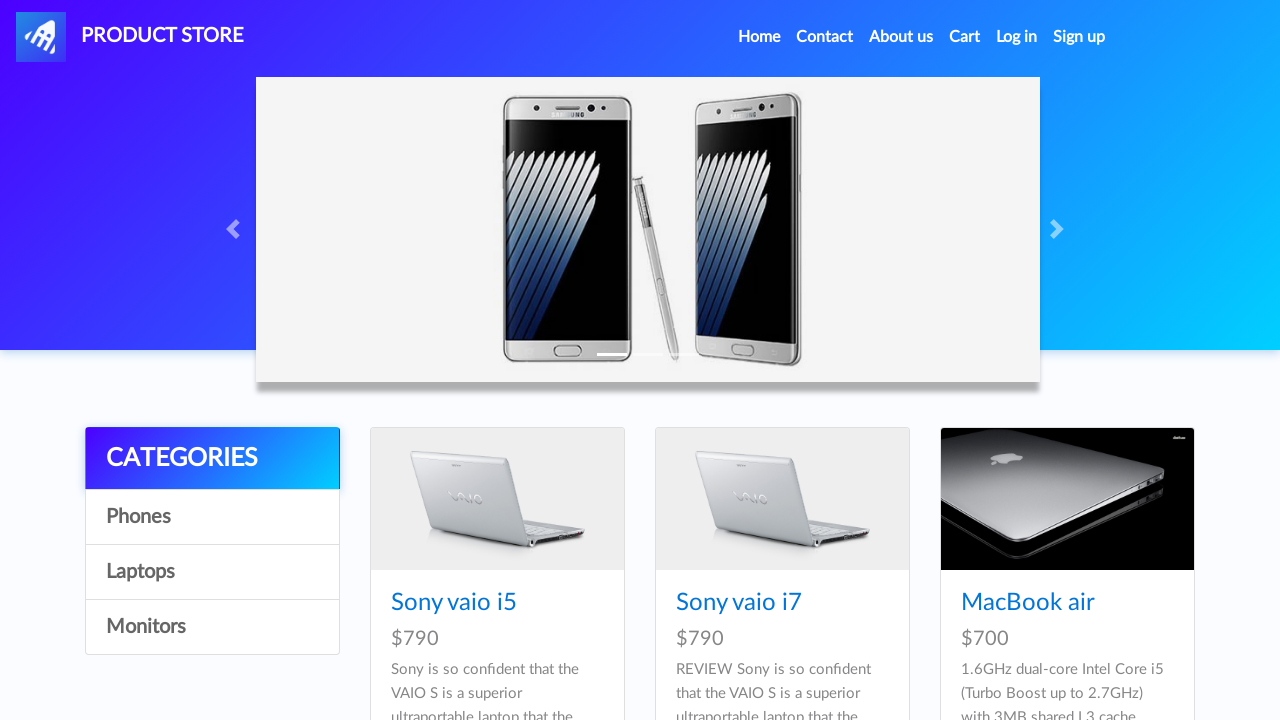

First laptop title is visible
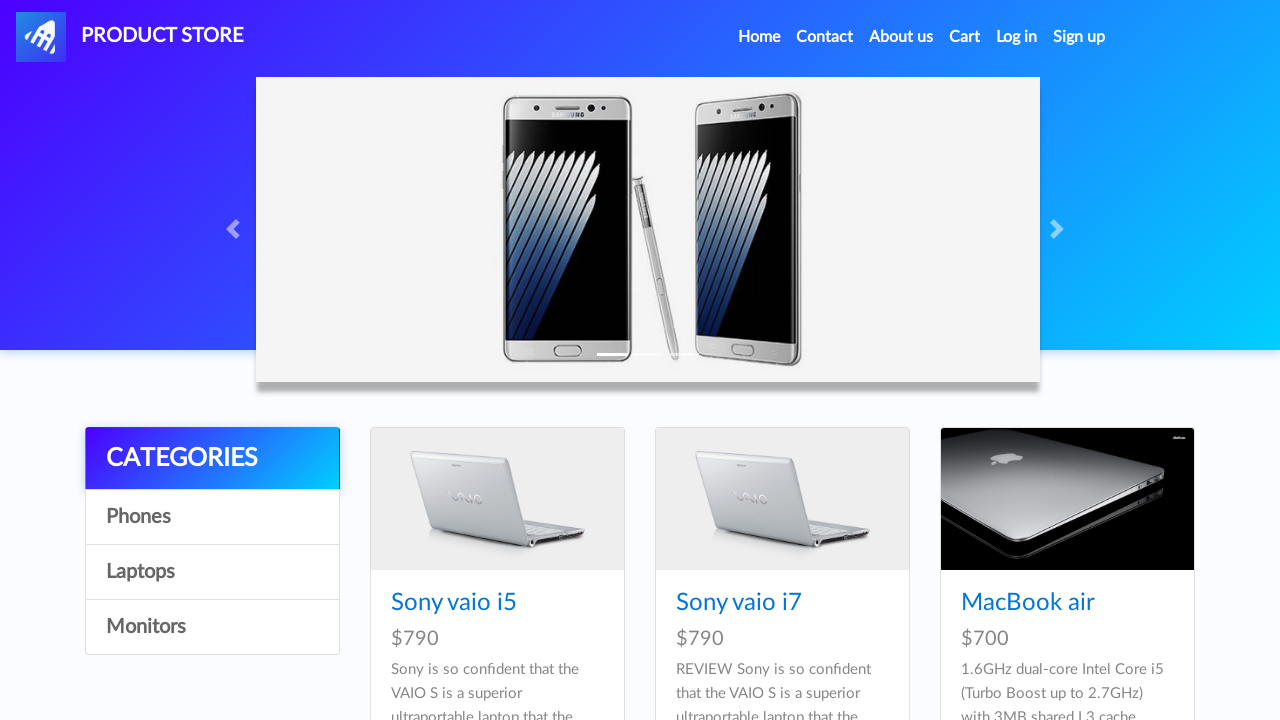

First laptop title has text content: Sony vaio i5
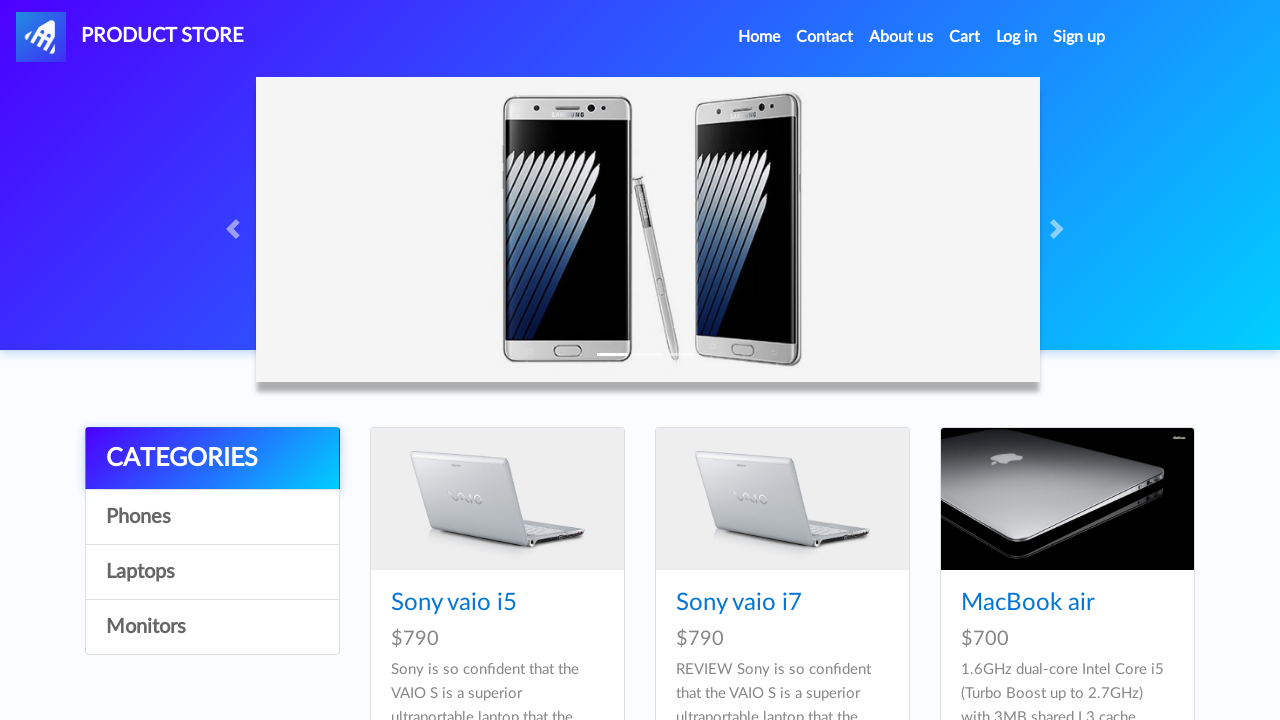

First laptop price has text content: $790
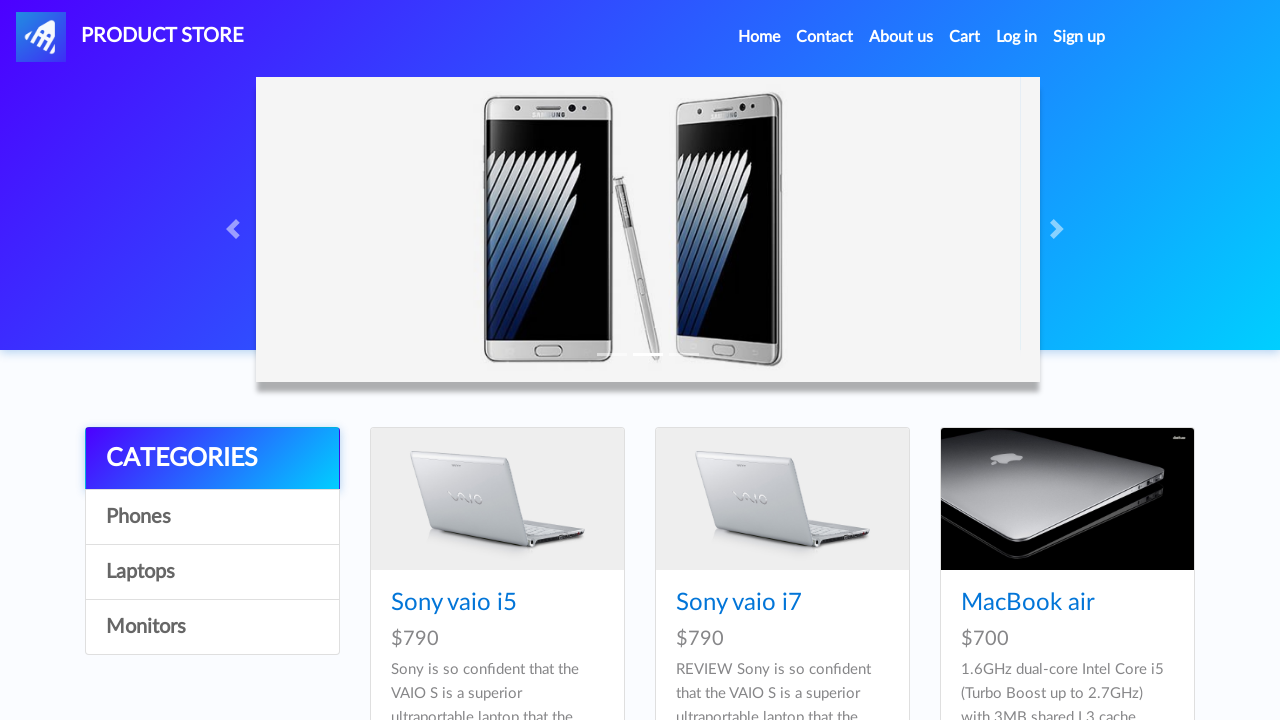

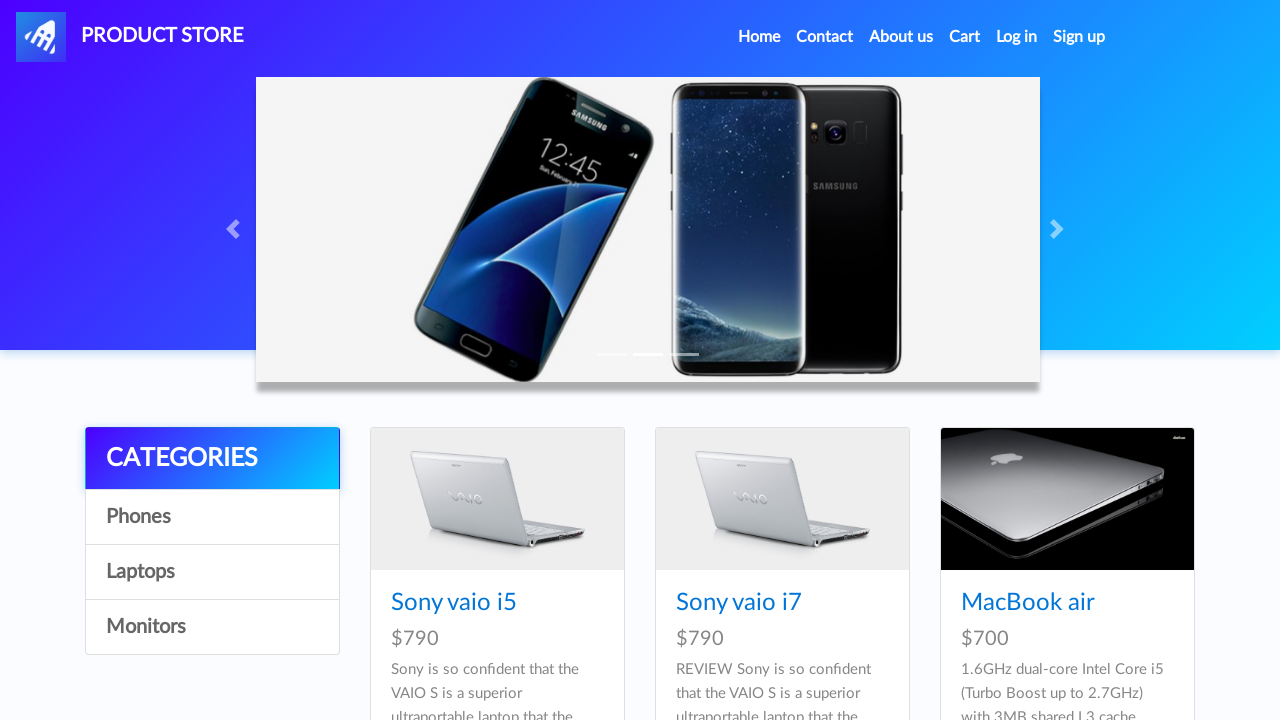